Tests browser window and tab handling by navigating to the Alerts, Frame & Windows section, opening new tabs and windows, verifying content in them, and switching back to the main window.

Starting URL: https://demoqa.com/

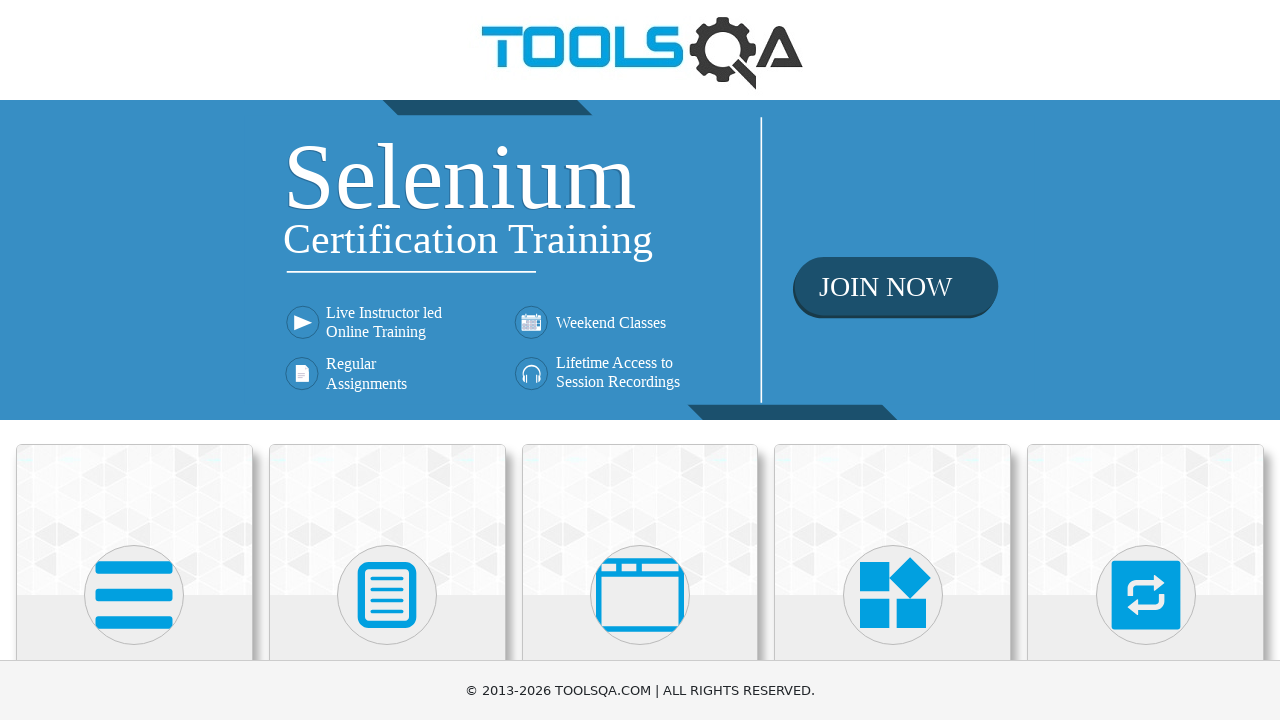

Scrolled down the page by 400 pixels
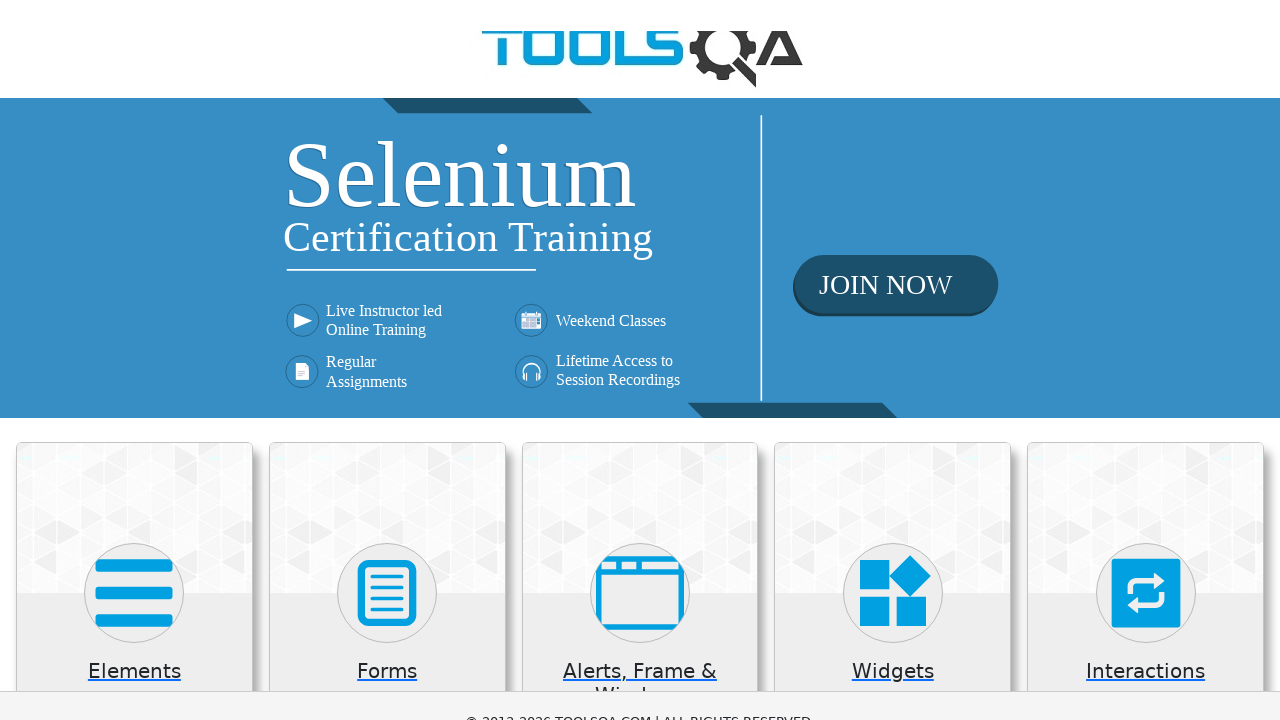

Clicked on 'Alerts, Frame & Windows' menu at (640, 285) on xpath=//h5[contains(text(),'Alerts, Frame & Windows')]
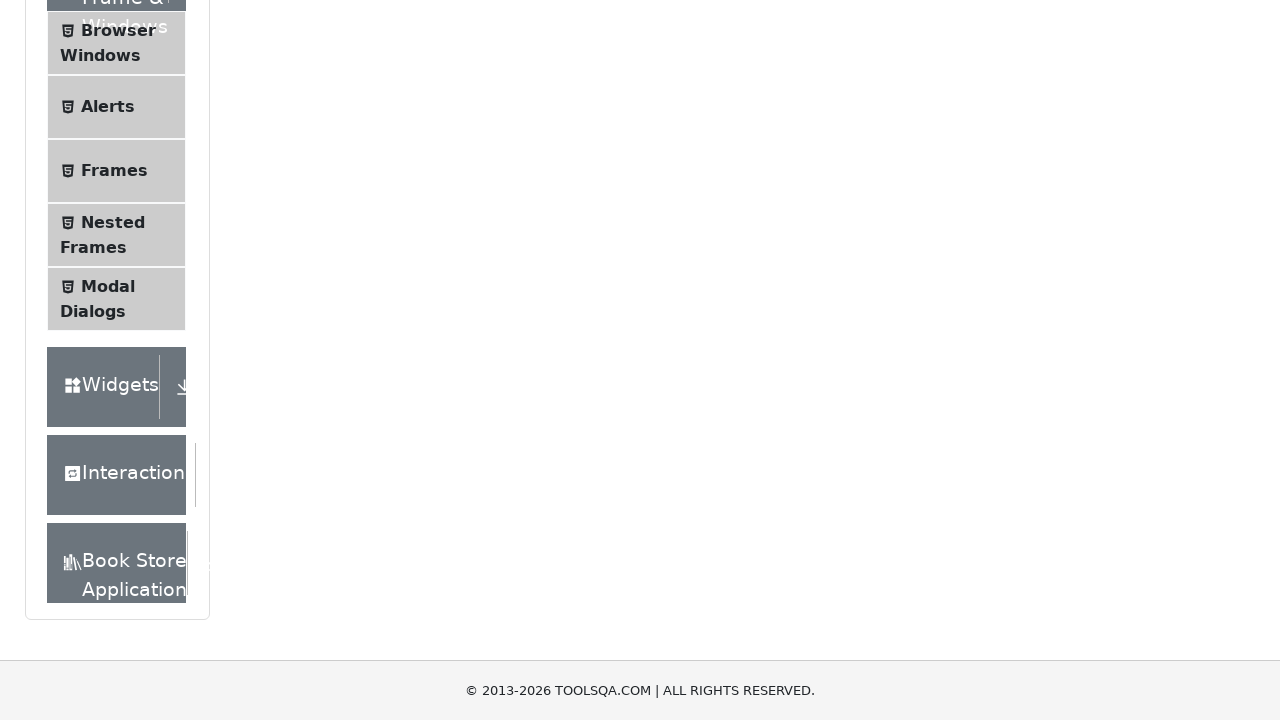

Clicked on 'Browser Windows' submenu at (118, 30) on xpath=//span[contains(text(),'Browser Windows')]
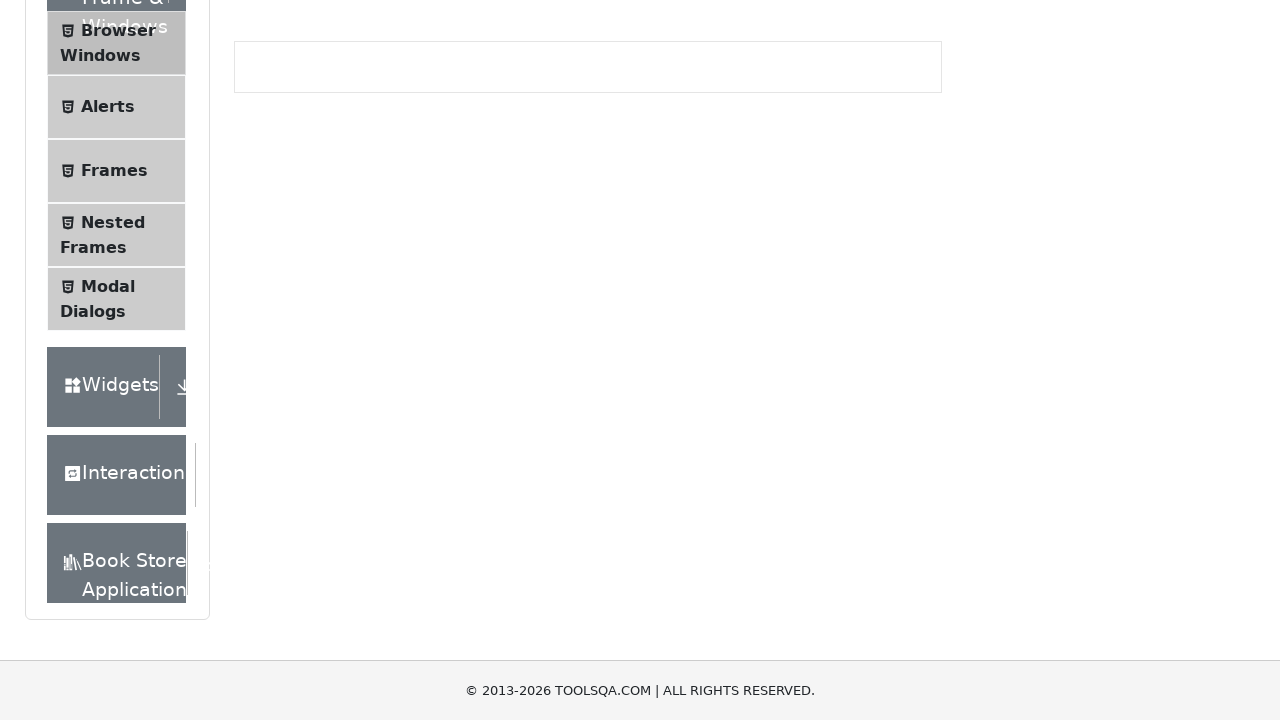

Clicked 'New Tab' button at (280, 242) on #tabButton
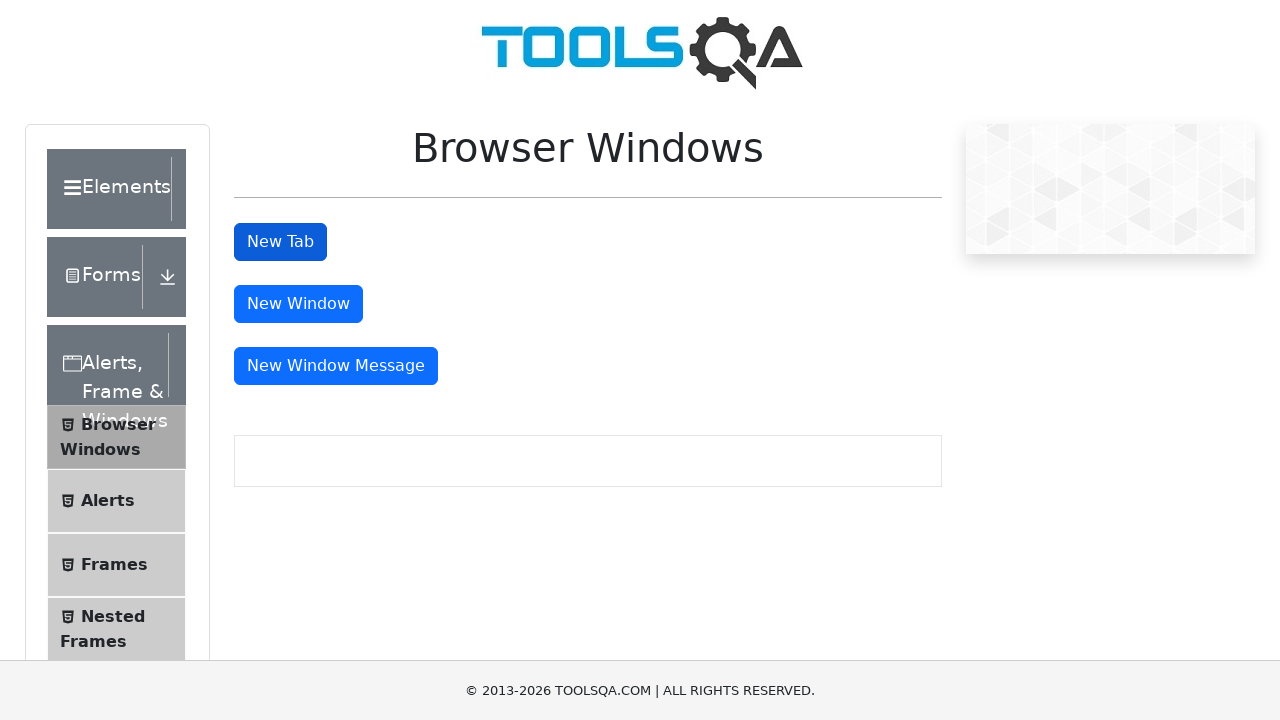

New tab loaded successfully
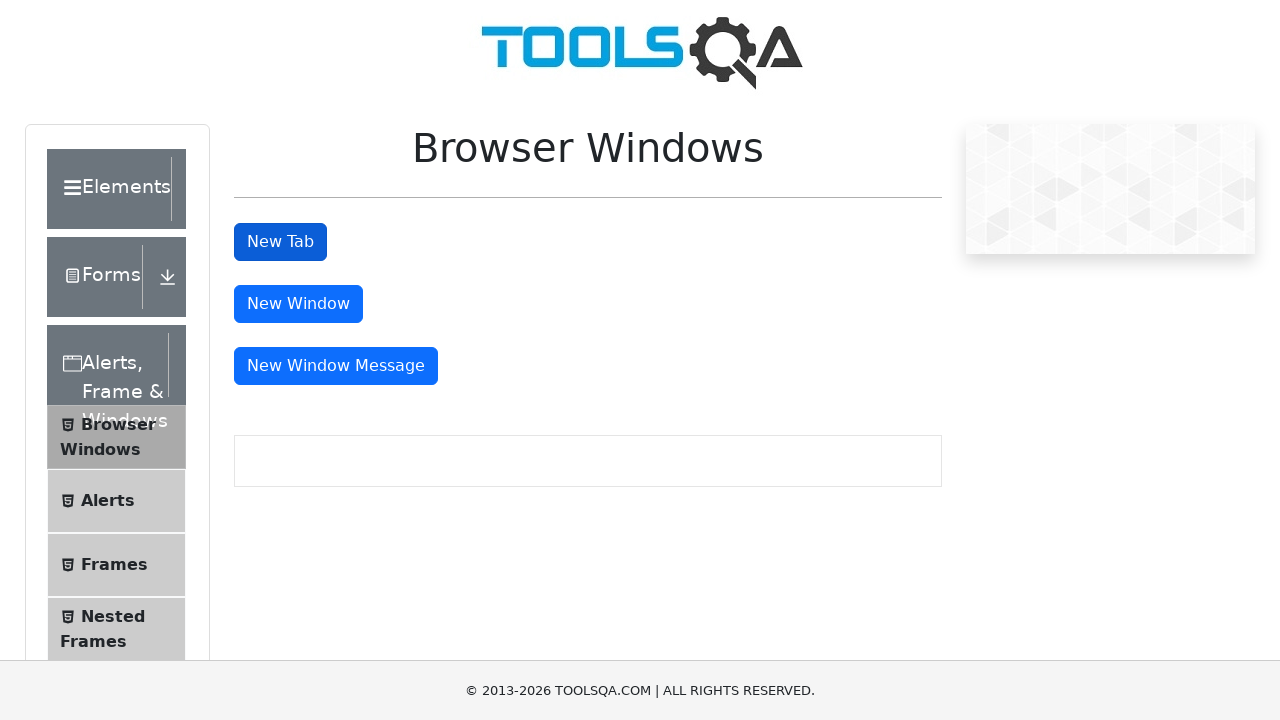

Sample heading element found in new tab
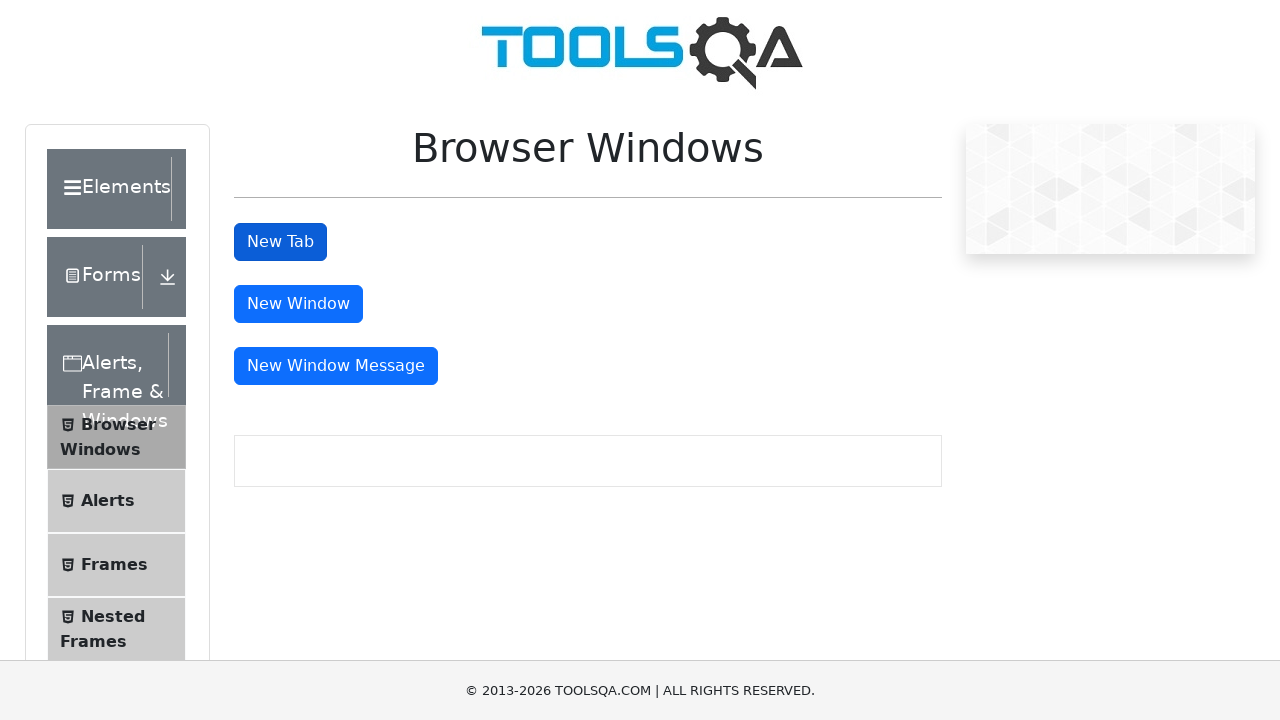

Retrieved sample heading text from new tab: This is a sample page
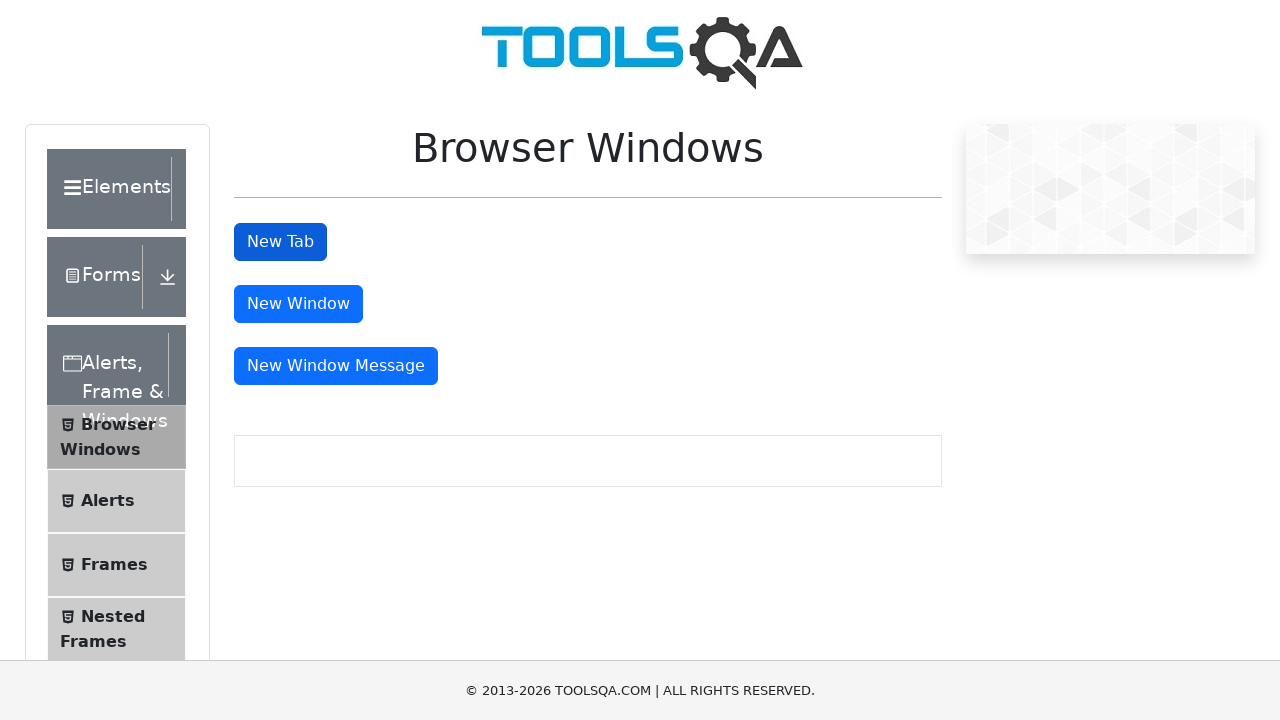

Closed the new tab
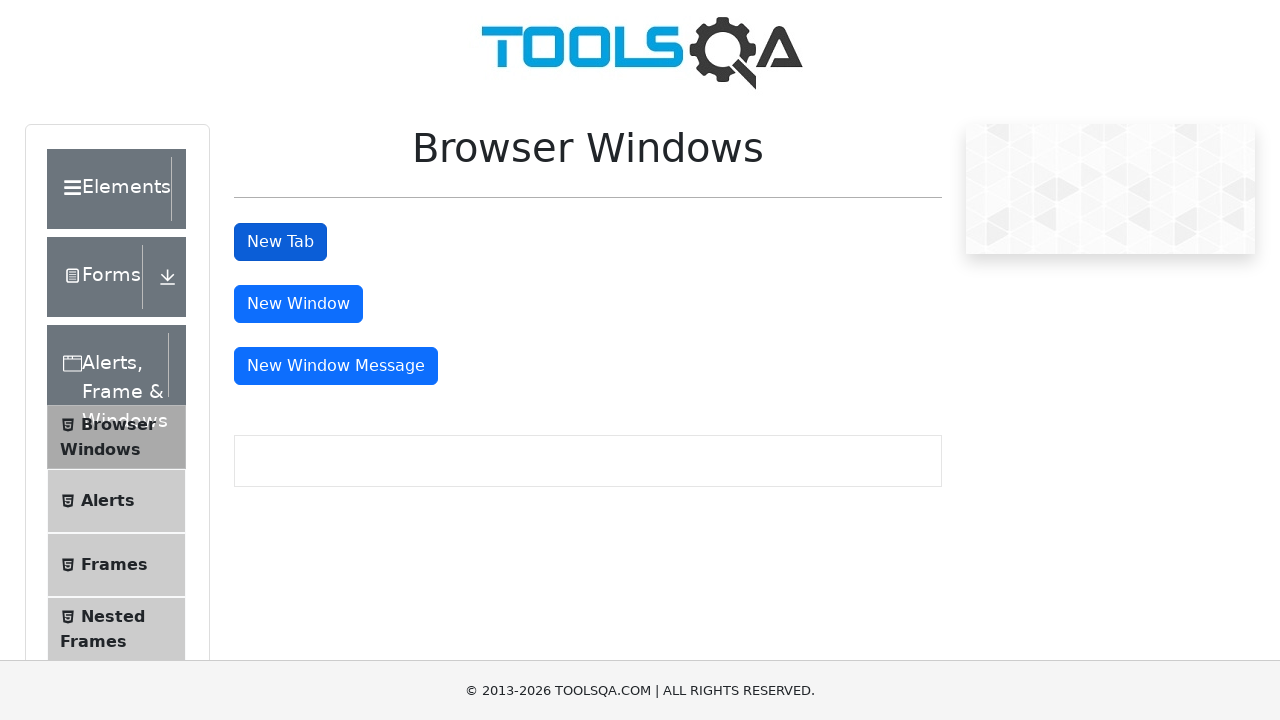

Clicked 'New Window' button at (298, 304) on #windowButton
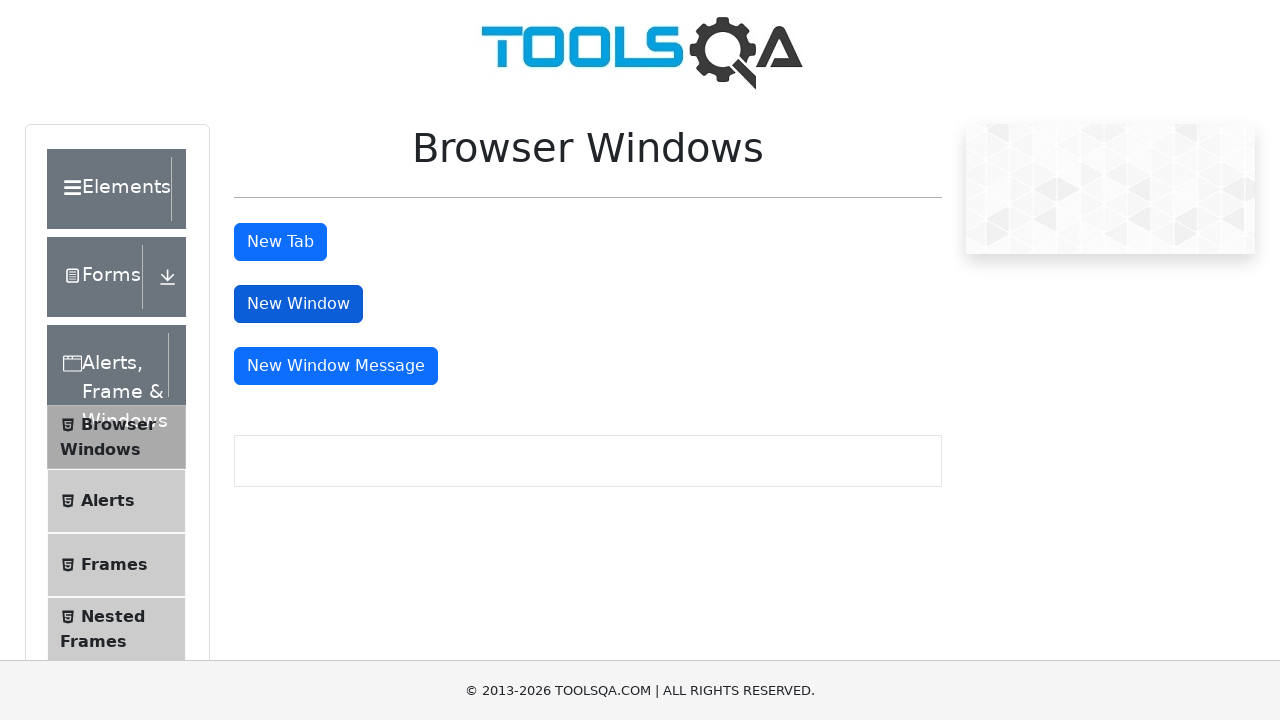

New window loaded successfully
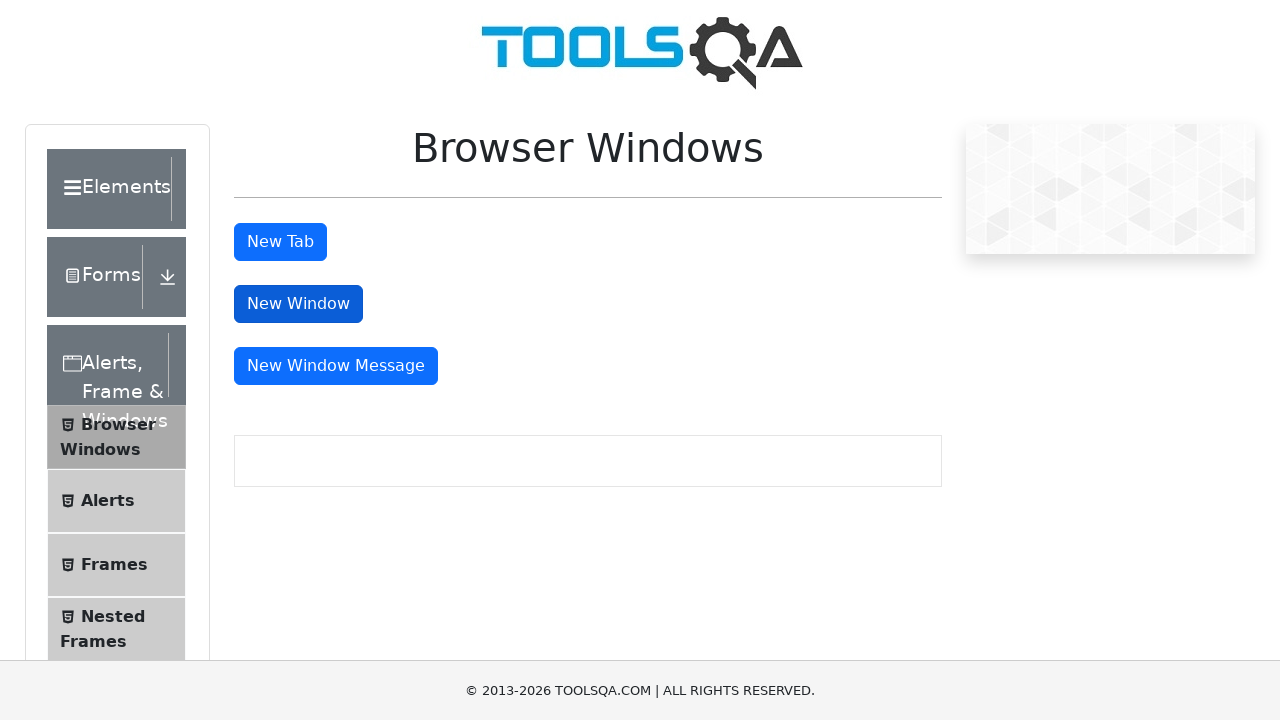

Sample heading element found in new window
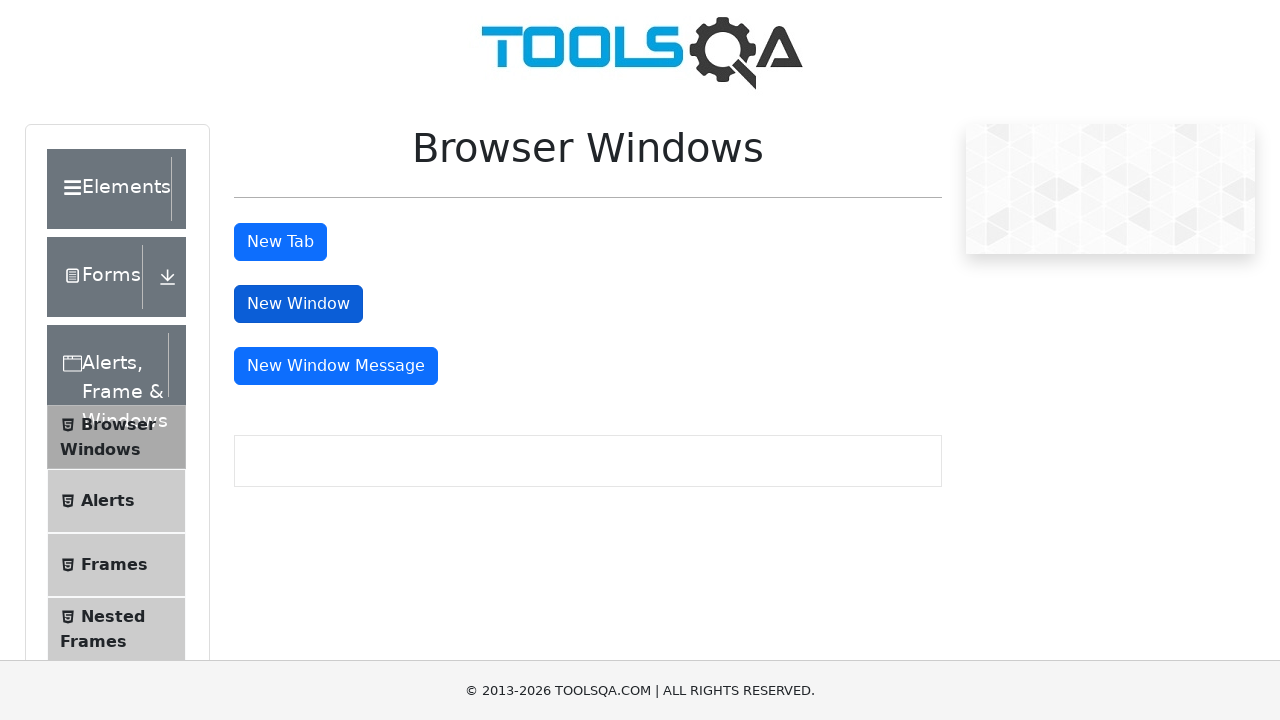

Retrieved sample heading text from new window: This is a sample page
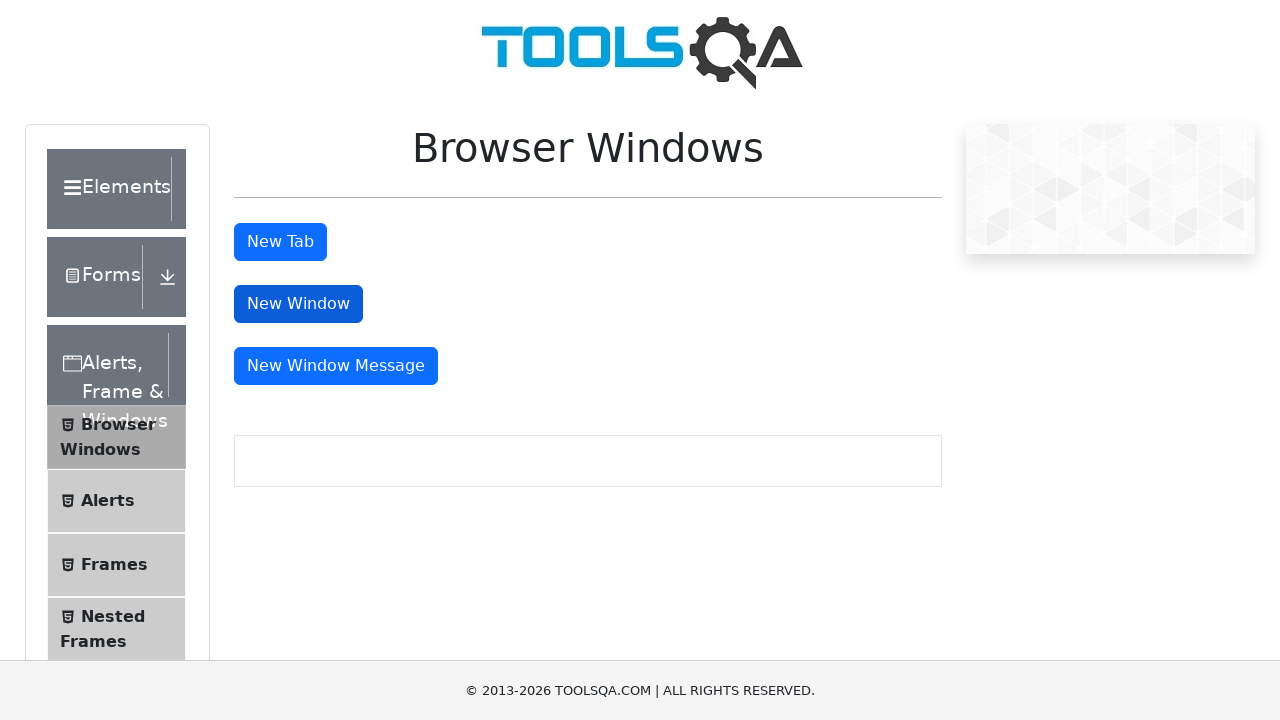

Closed the new window
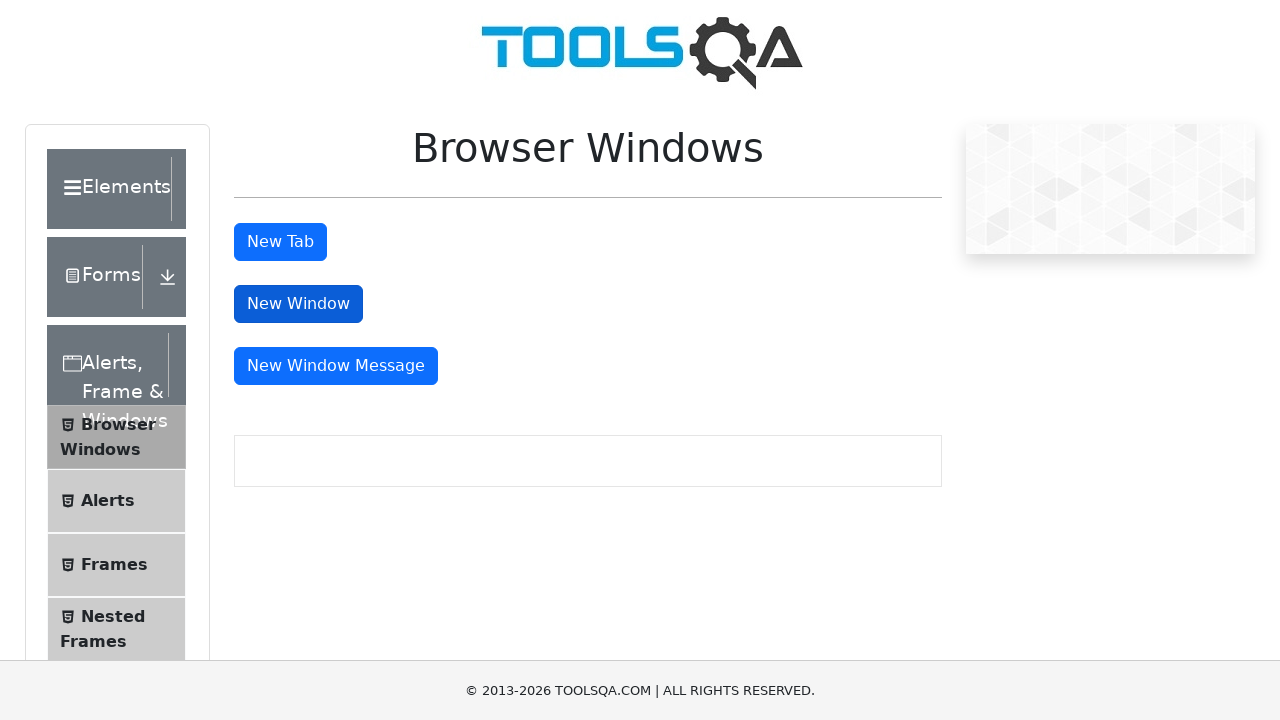

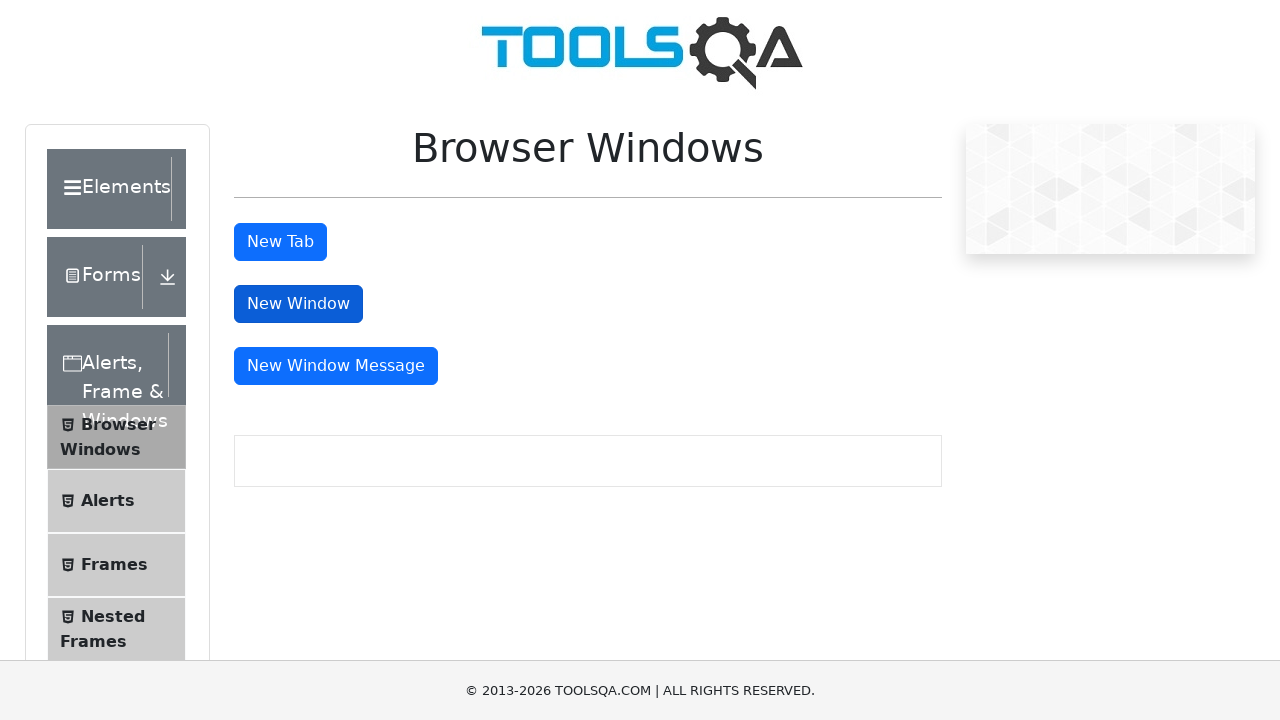